Tests an e-commerce grocery shopping flow by adding specific vegetables and fruits to cart, proceeding to checkout, and applying a promo code

Starting URL: https://rahulshettyacademy.com/seleniumPractise/#/

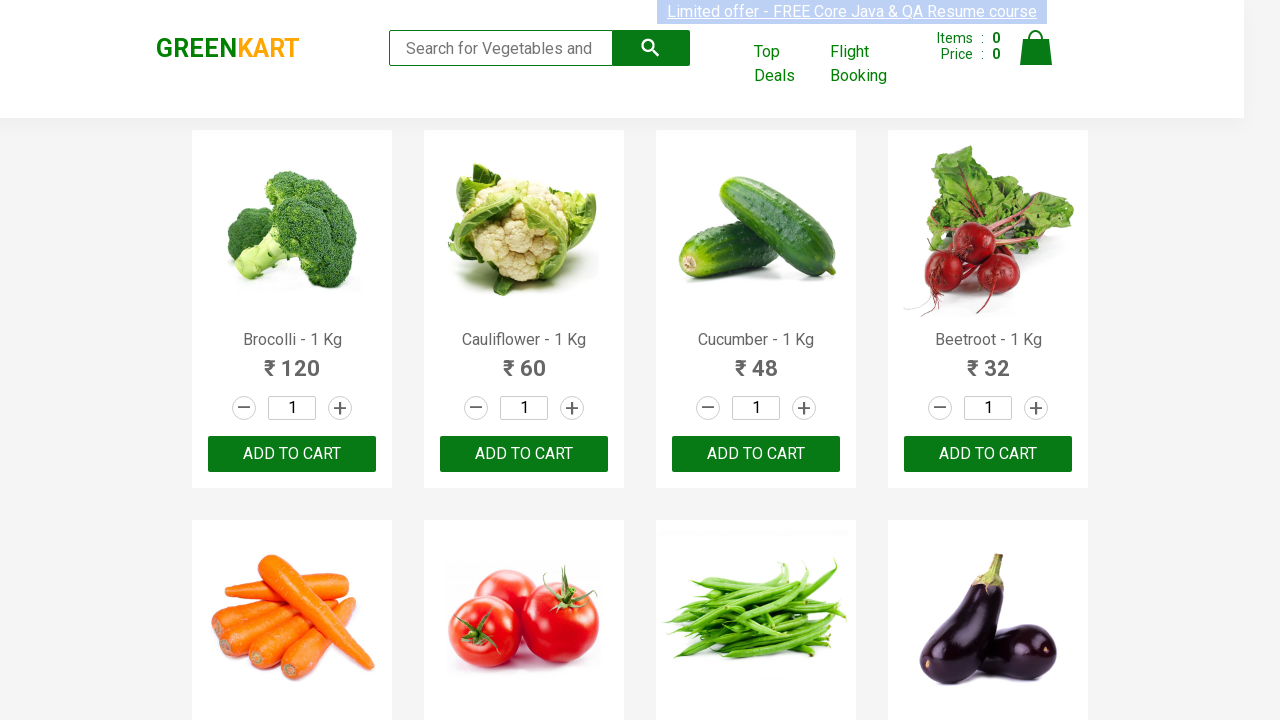

Waited for product names to load on the e-commerce page
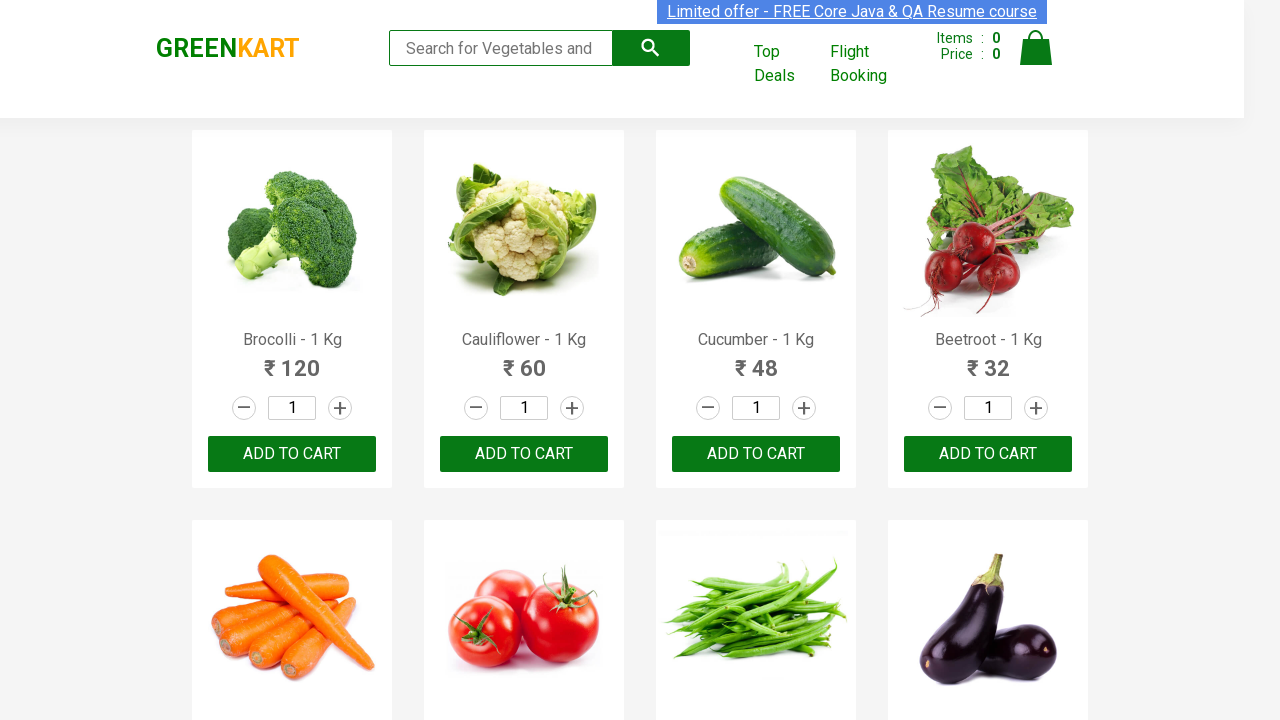

Retrieved all product elements from the page
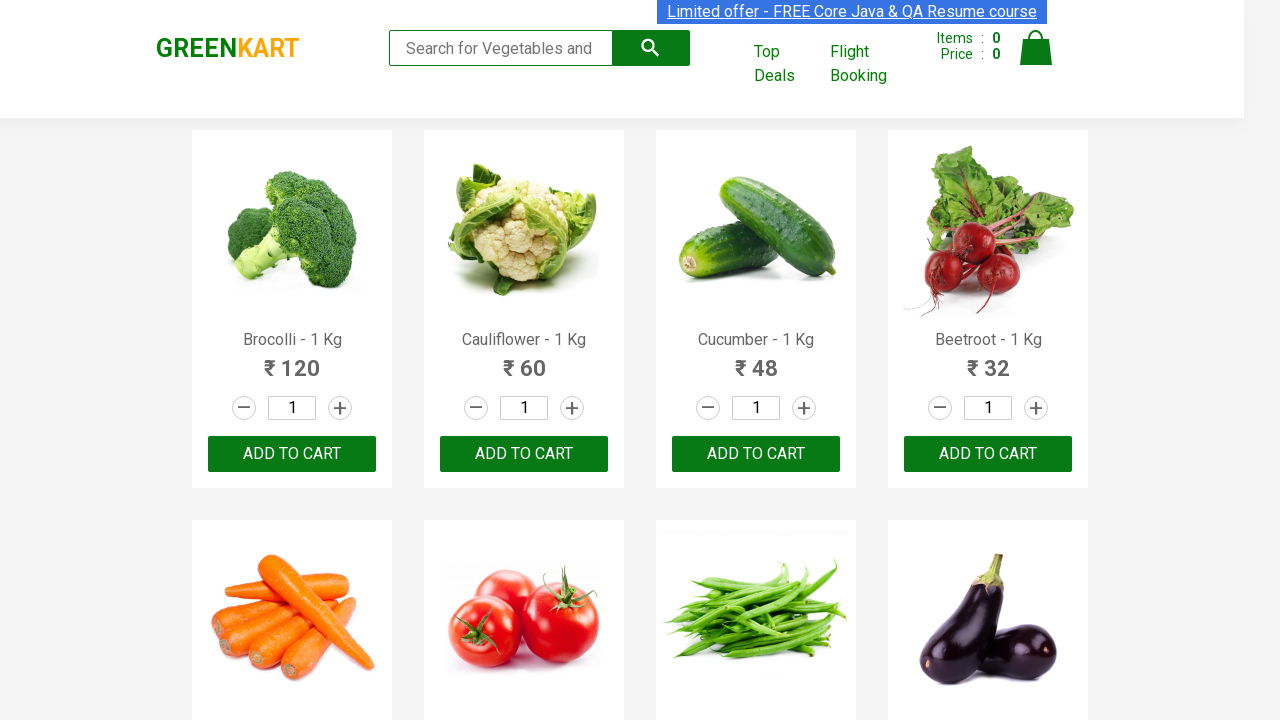

Clicked 'Add to Cart' button for Cucumber at (756, 454) on div.product-action button >> nth=2
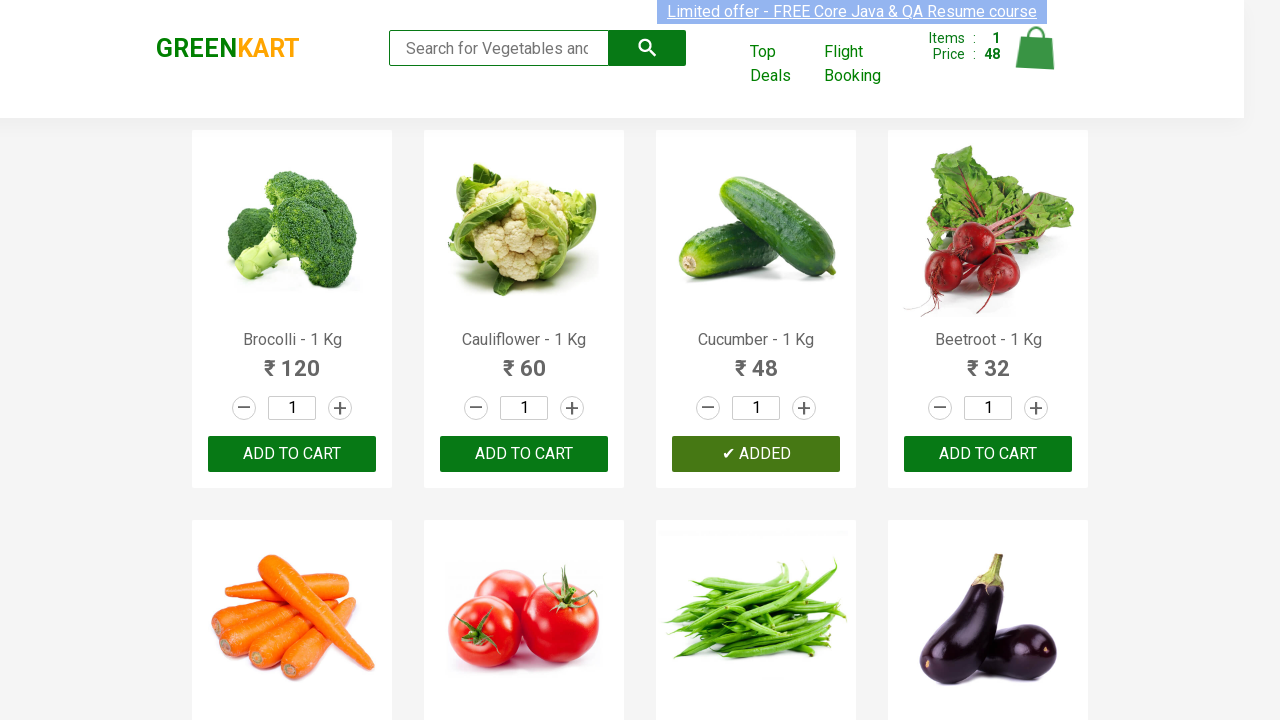

Waited 1 second after adding Cucumber to cart
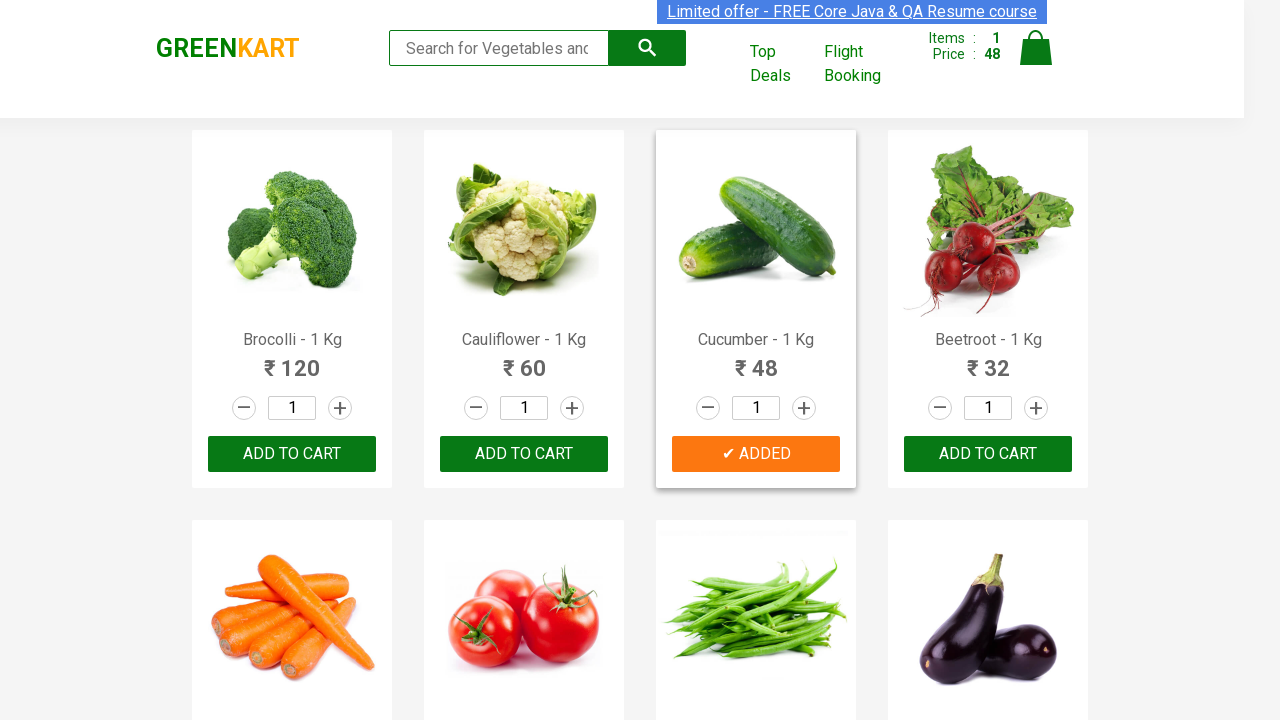

Clicked 'Add to Cart' button for Brinjal at (988, 360) on div.product-action button >> nth=7
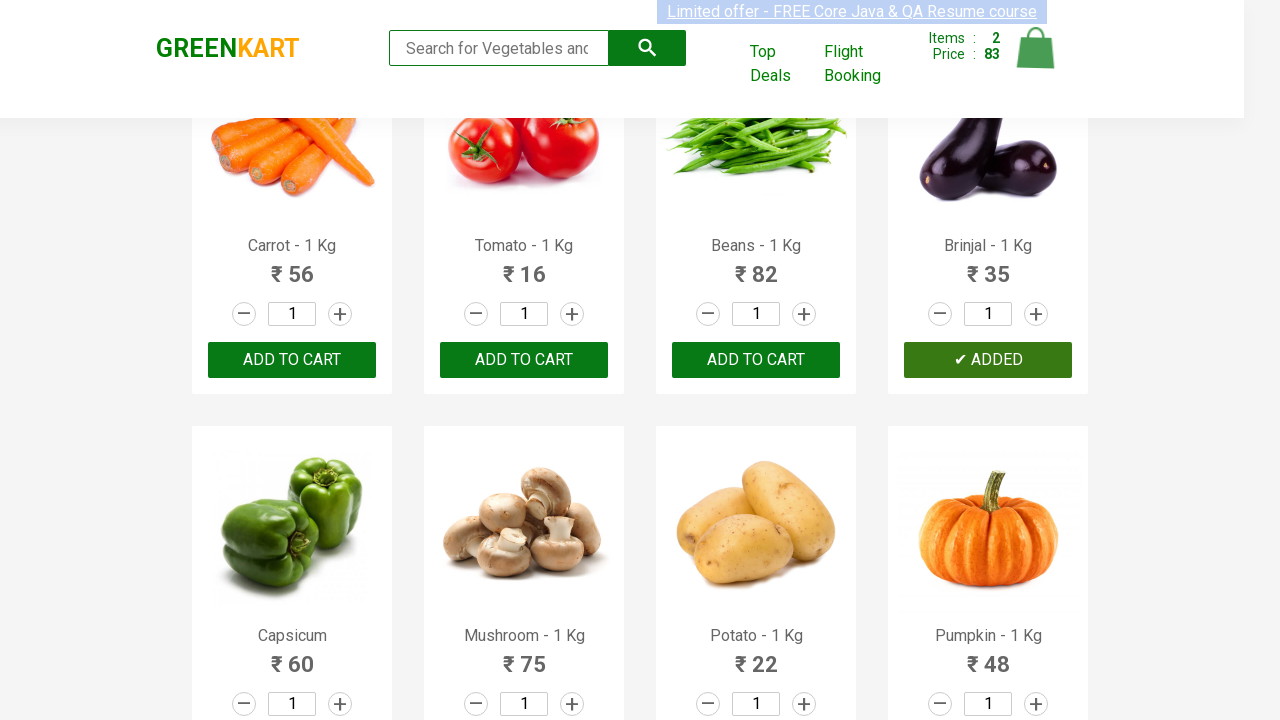

Waited 1 second after adding Brinjal to cart
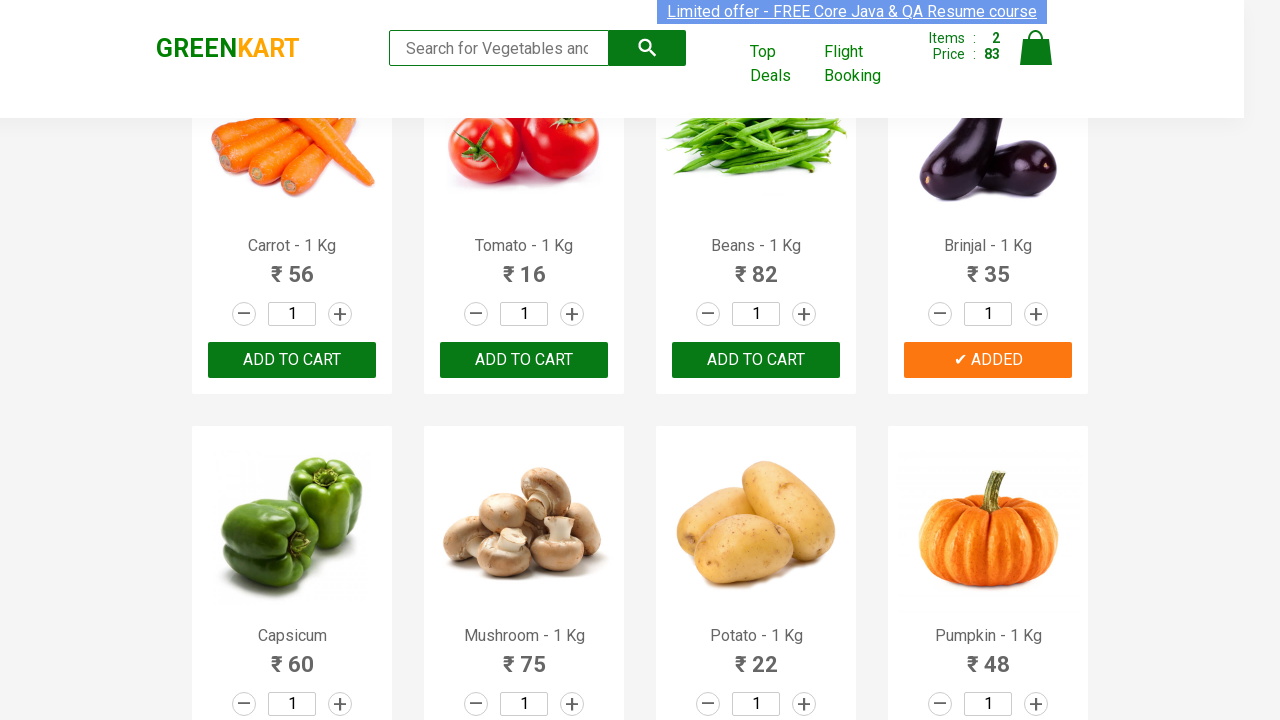

Clicked 'Add to Cart' button for Potato at (756, 360) on div.product-action button >> nth=10
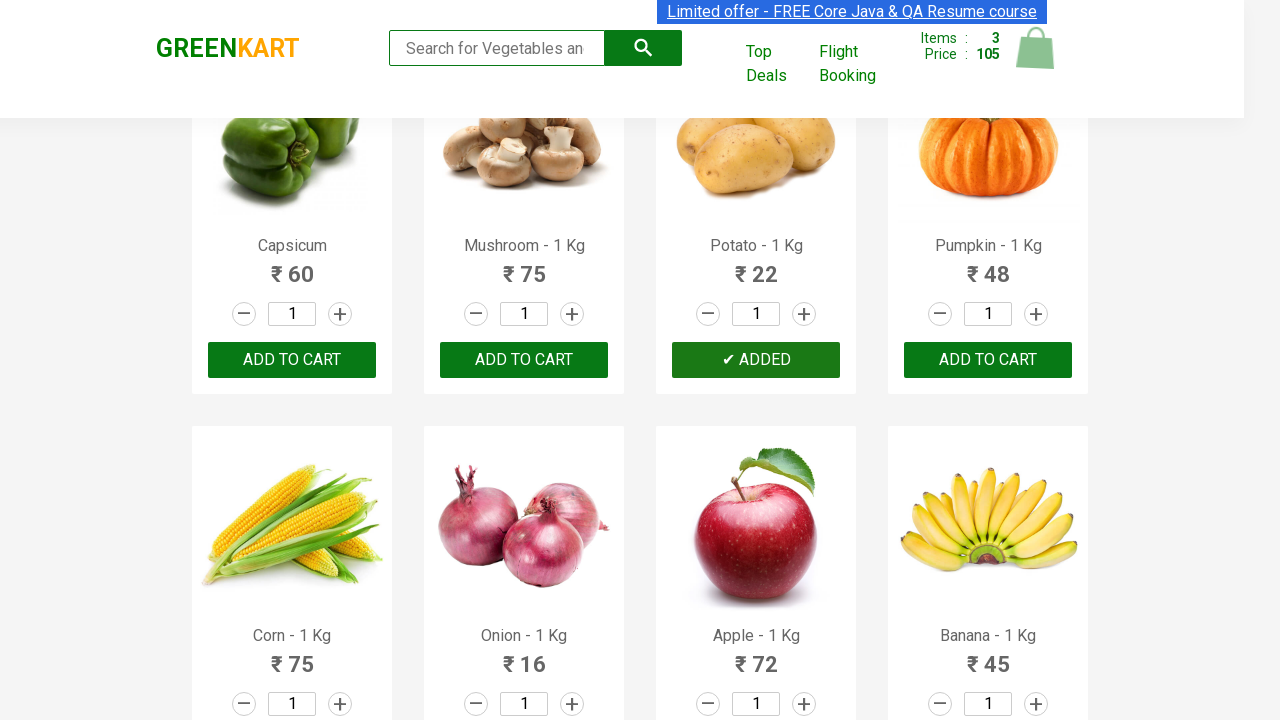

Waited 1 second after adding Potato to cart
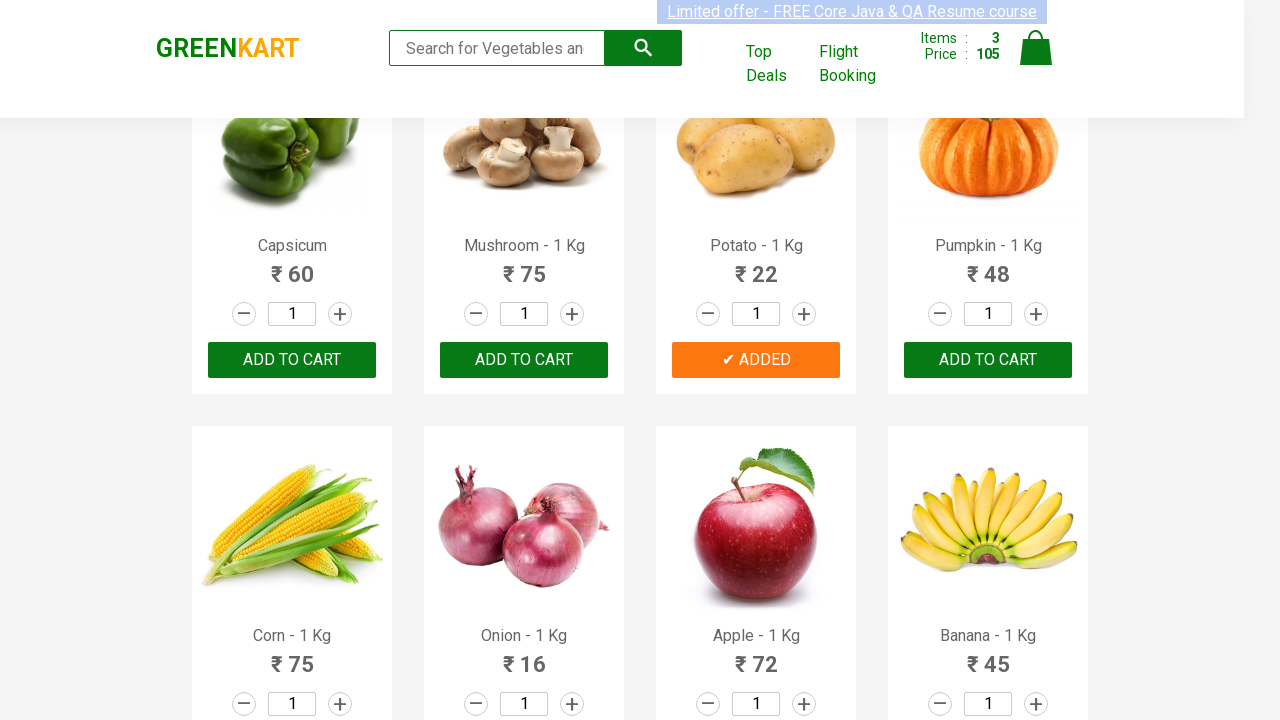

Clicked 'Add to Cart' button for Apple at (756, 360) on div.product-action button >> nth=14
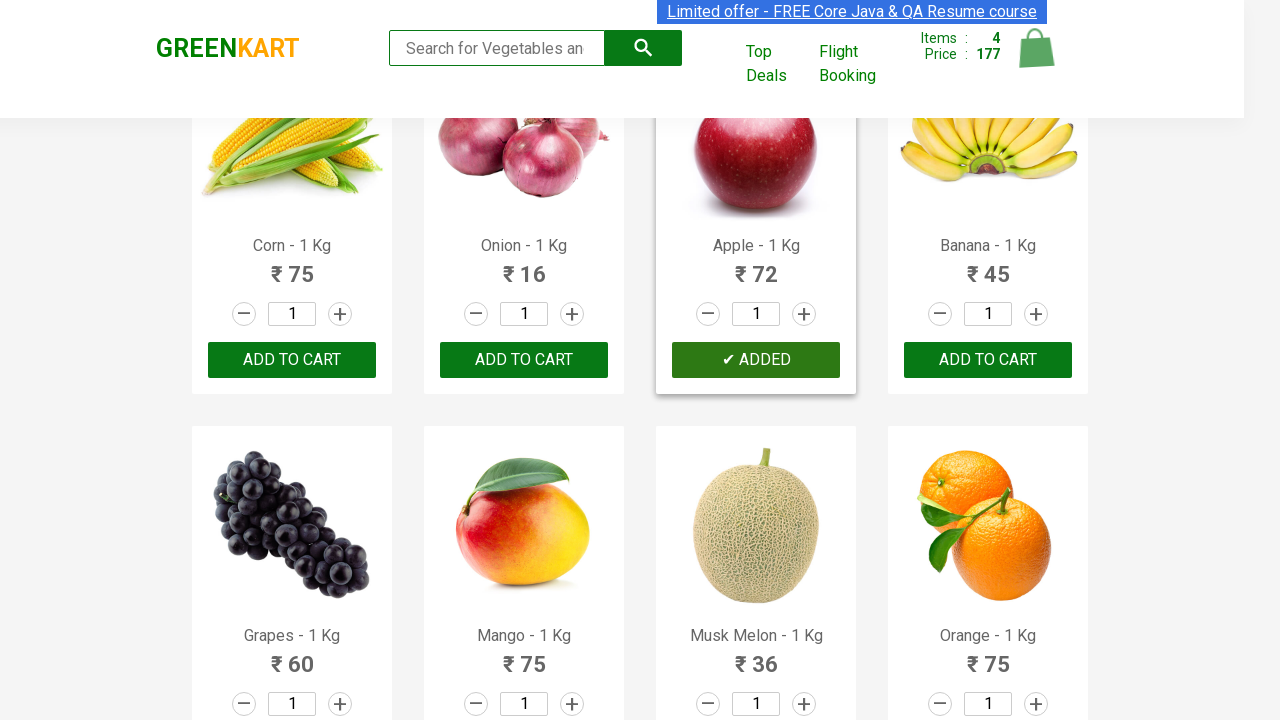

Waited 1 second after adding Apple to cart
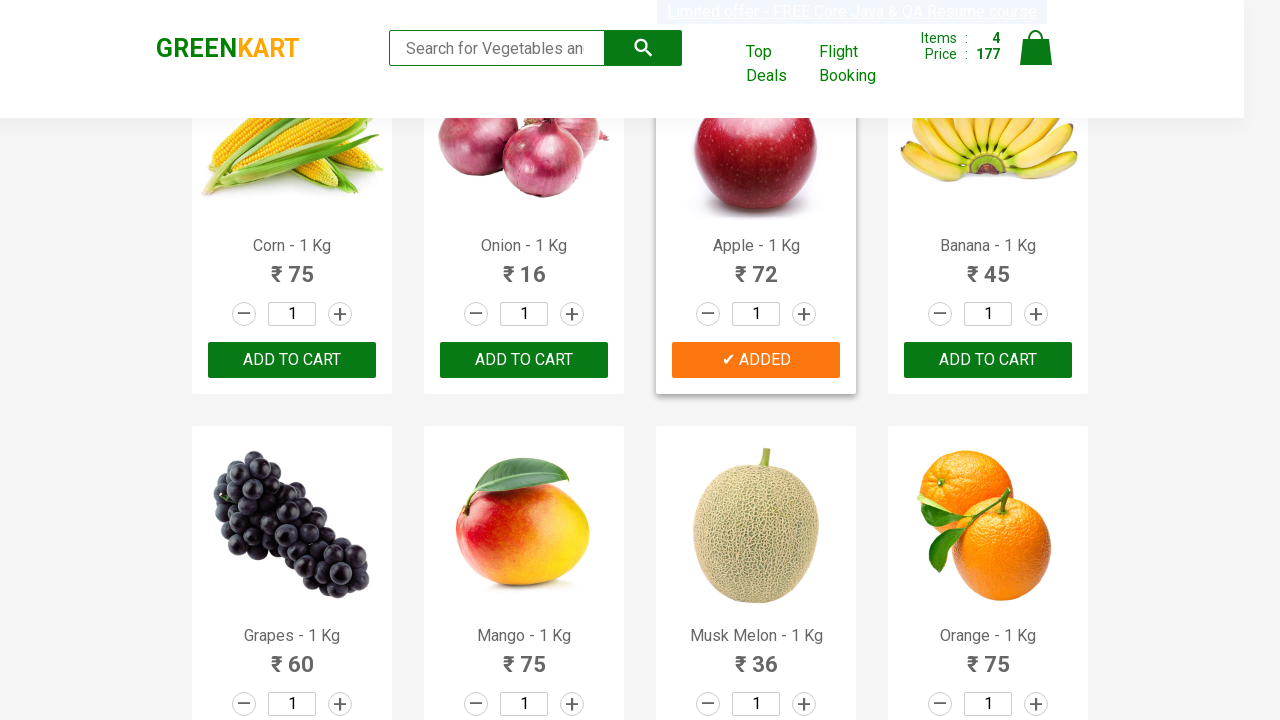

Clicked 'Add to Cart' button for Banana at (988, 360) on div.product-action button >> nth=15
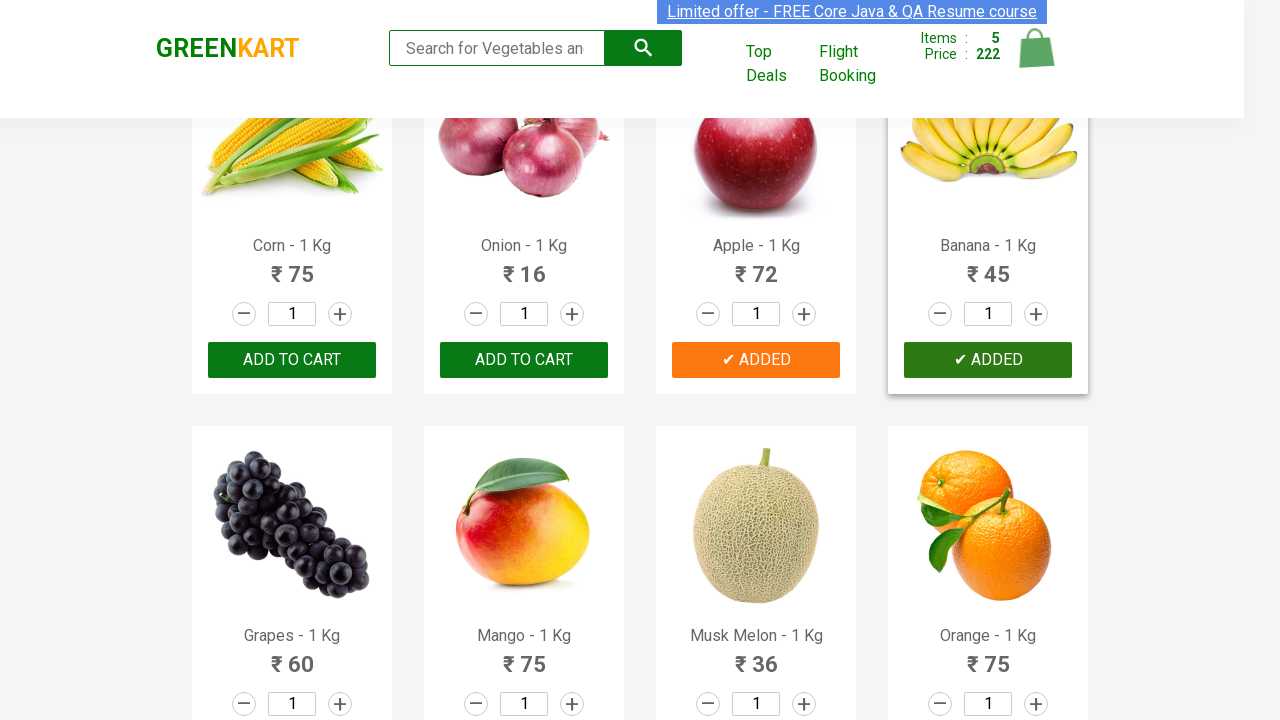

Waited 1 second after adding Banana to cart
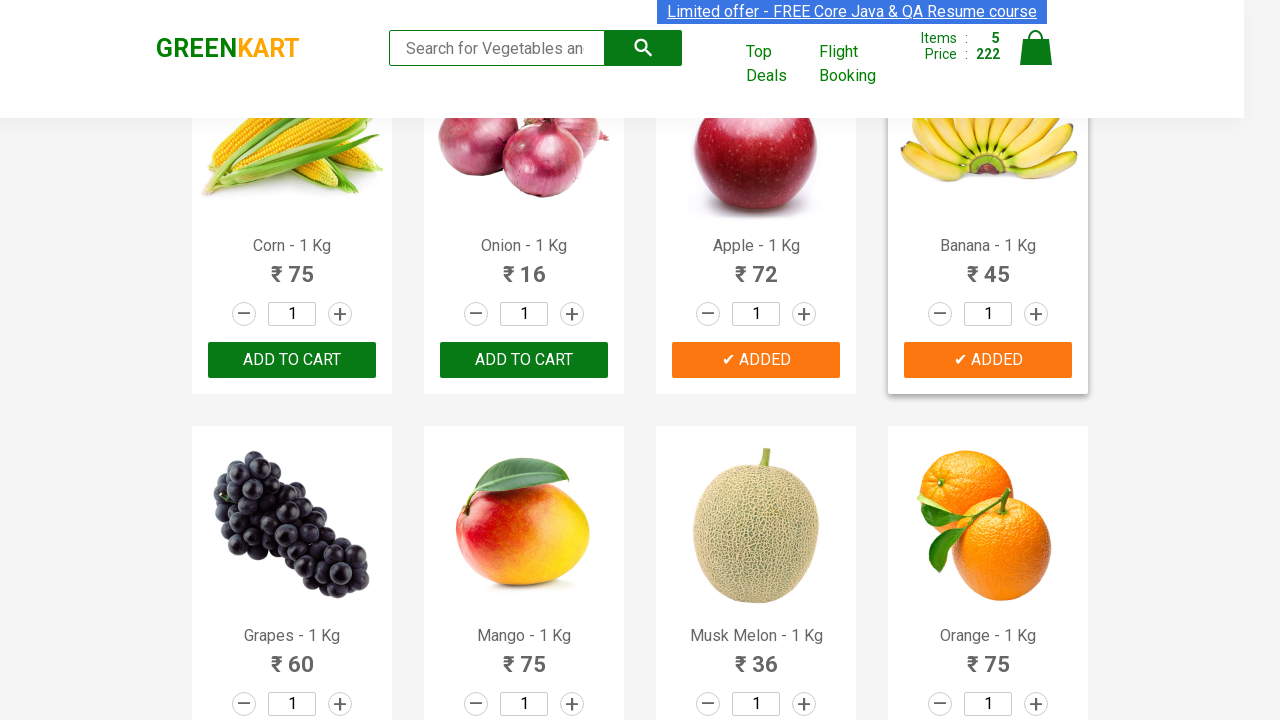

Clicked on the cart icon to view cart at (1036, 48) on img[alt='Cart']
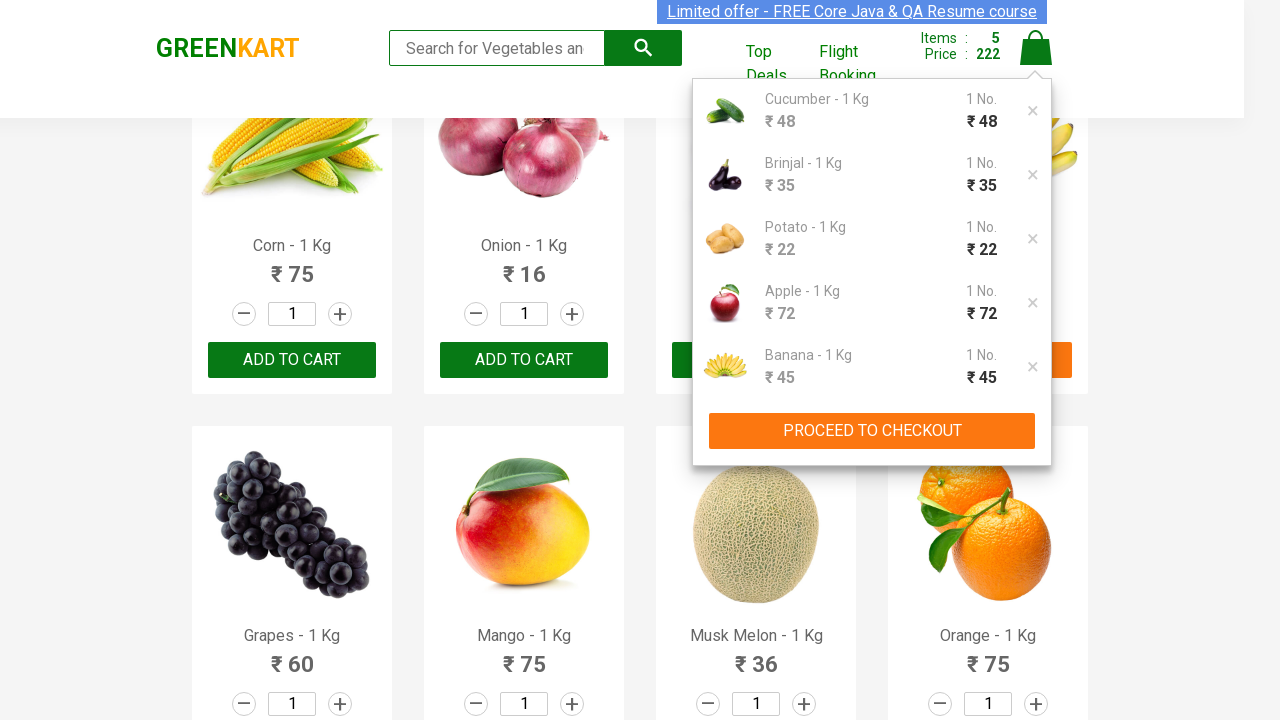

Clicked 'PROCEED TO CHECKOUT' button at (872, 431) on button:has-text('PROCEED TO CHECKOUT')
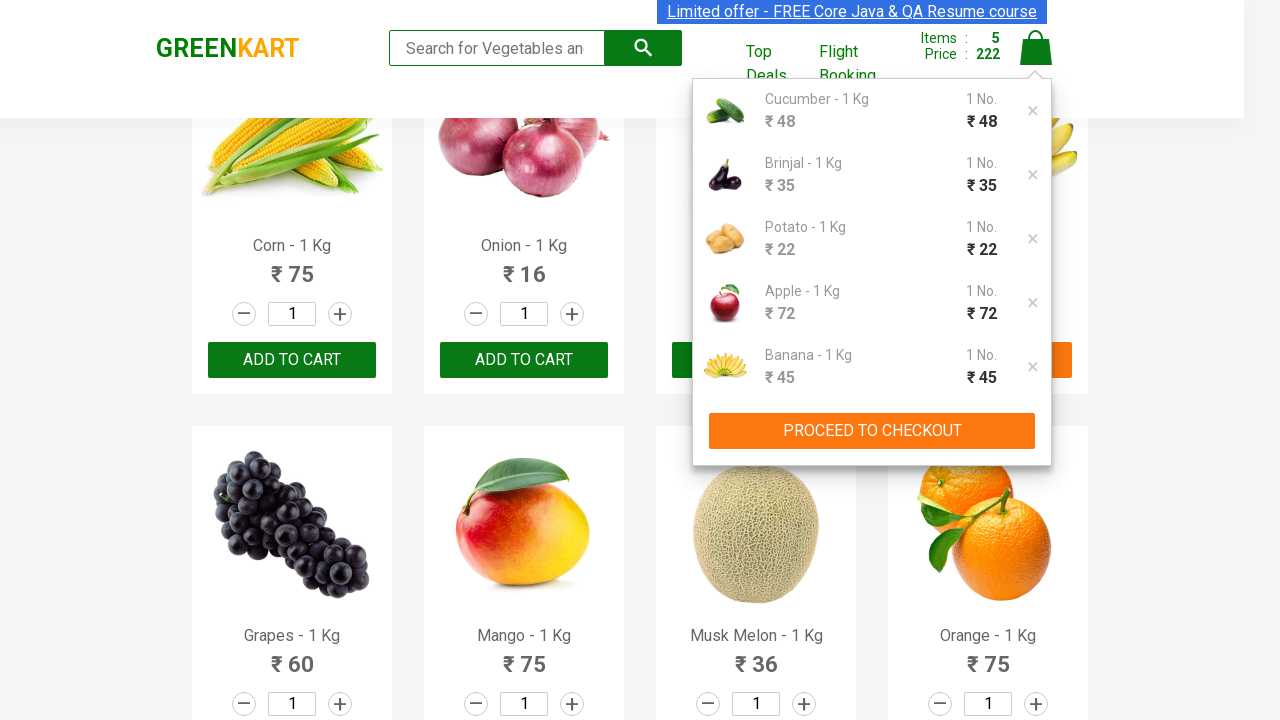

Entered promo code 'rahulshettyacademy' in the promo code field on input[placeholder='Enter promo code']
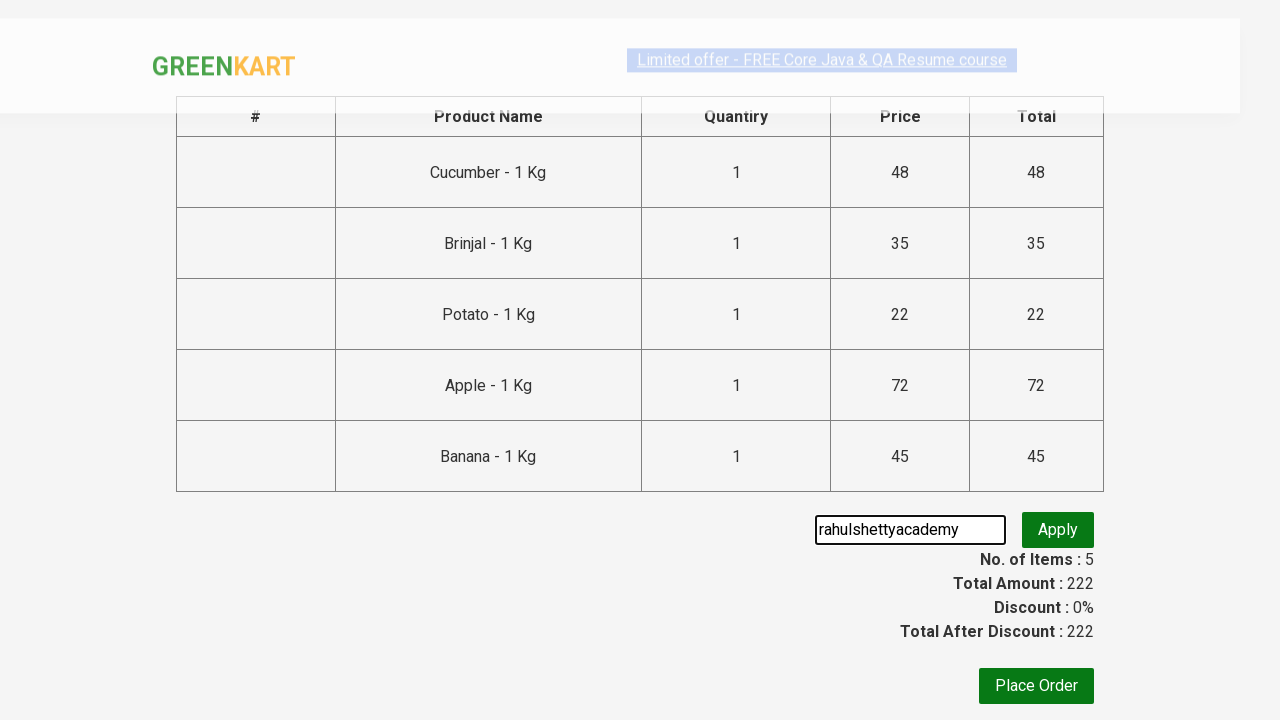

Clicked 'Apply' button to apply the promo code at (1058, 530) on .promoBtn
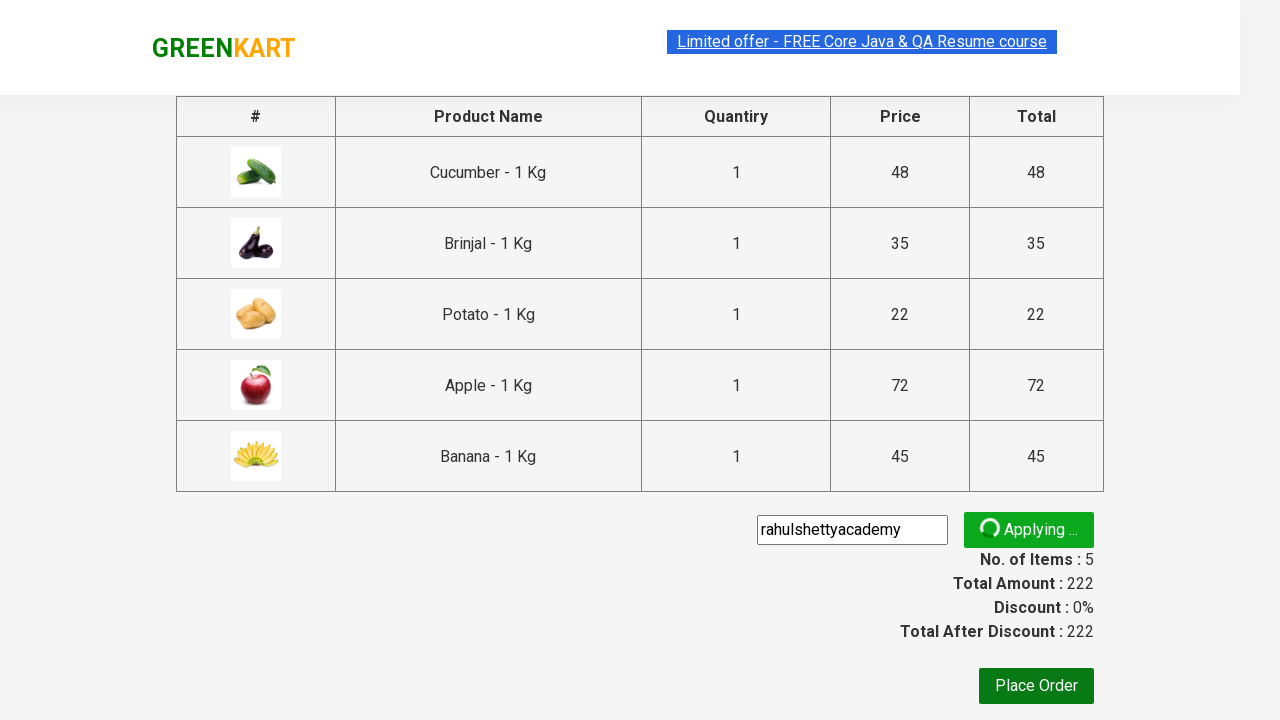

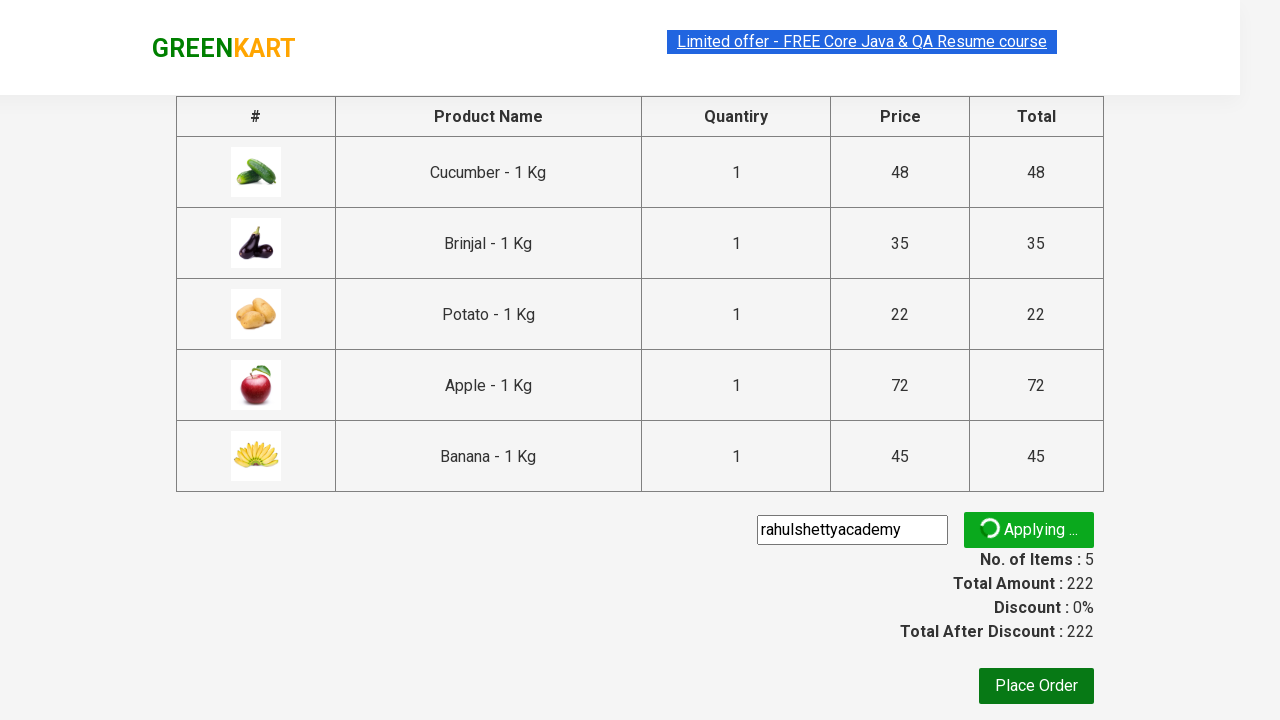